Tests browser window handling by clicking a button to open a new window, switching to the new window, verifying content, and switching back to the original window.

Starting URL: https://demoqa.com/browser-windows

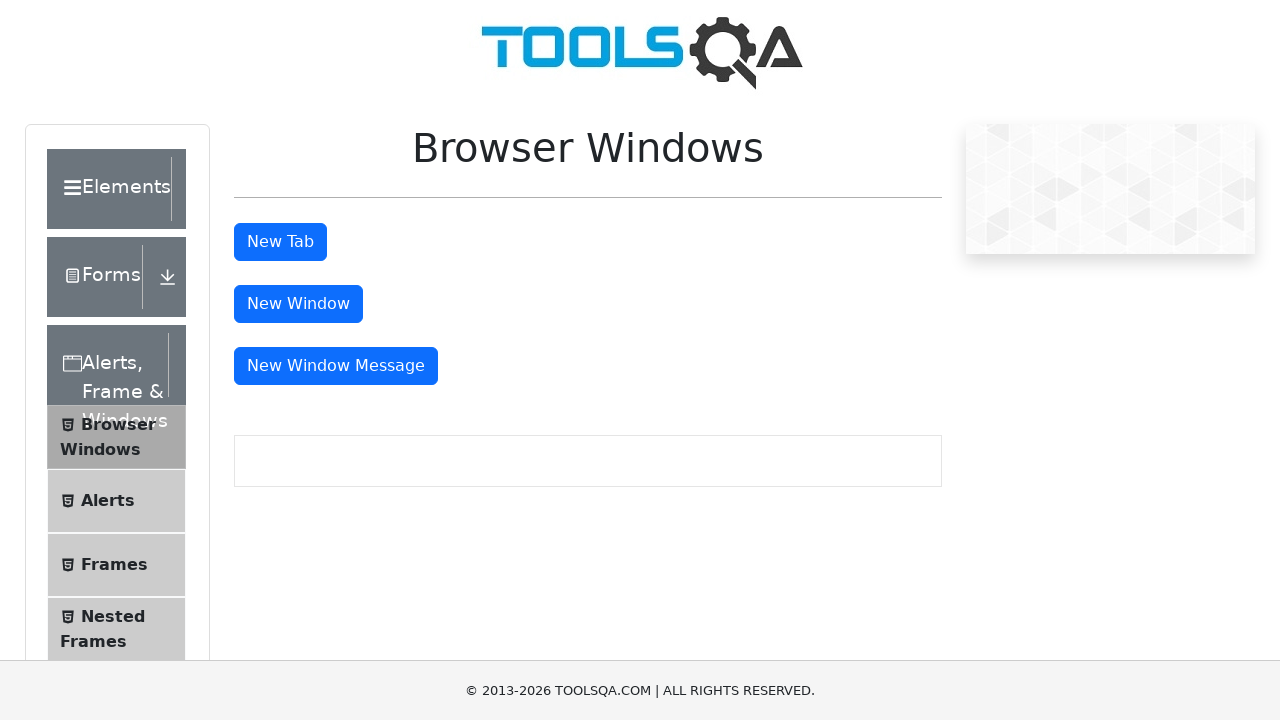

Clicked button to open new window and captured new page at (298, 304) on #windowButton
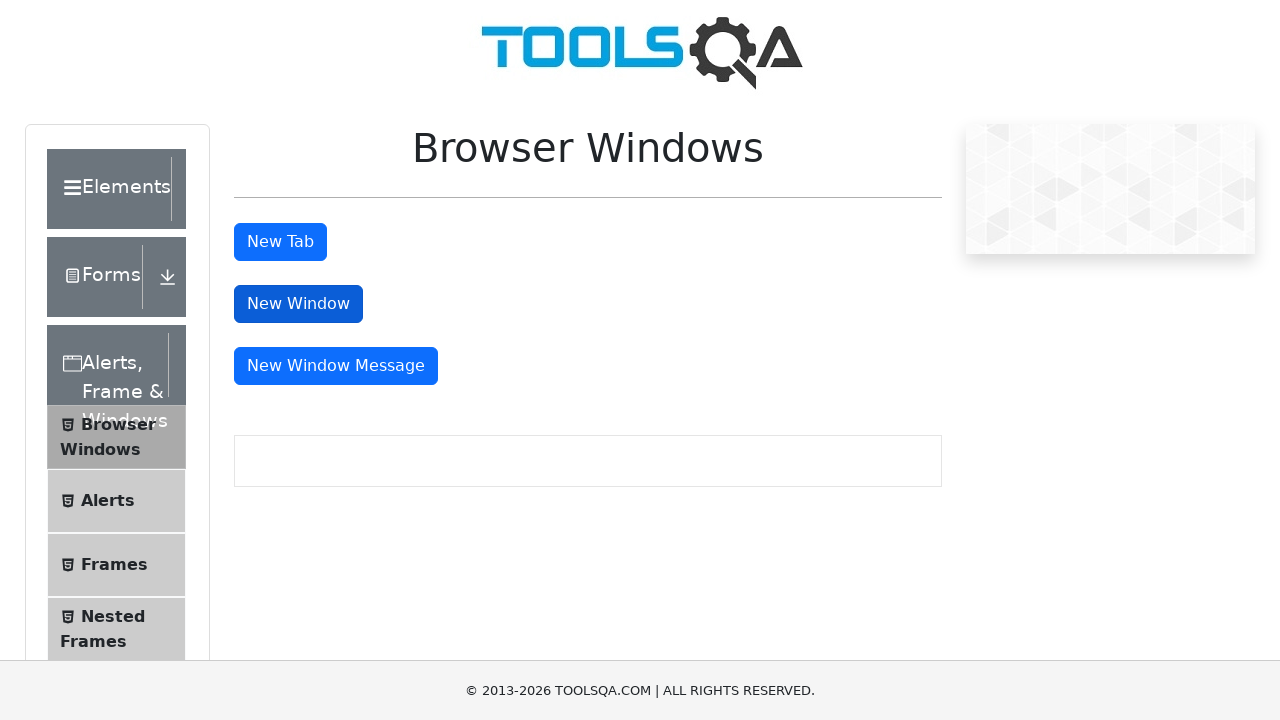

Verified original page URL is https://demoqa.com/browser-windows
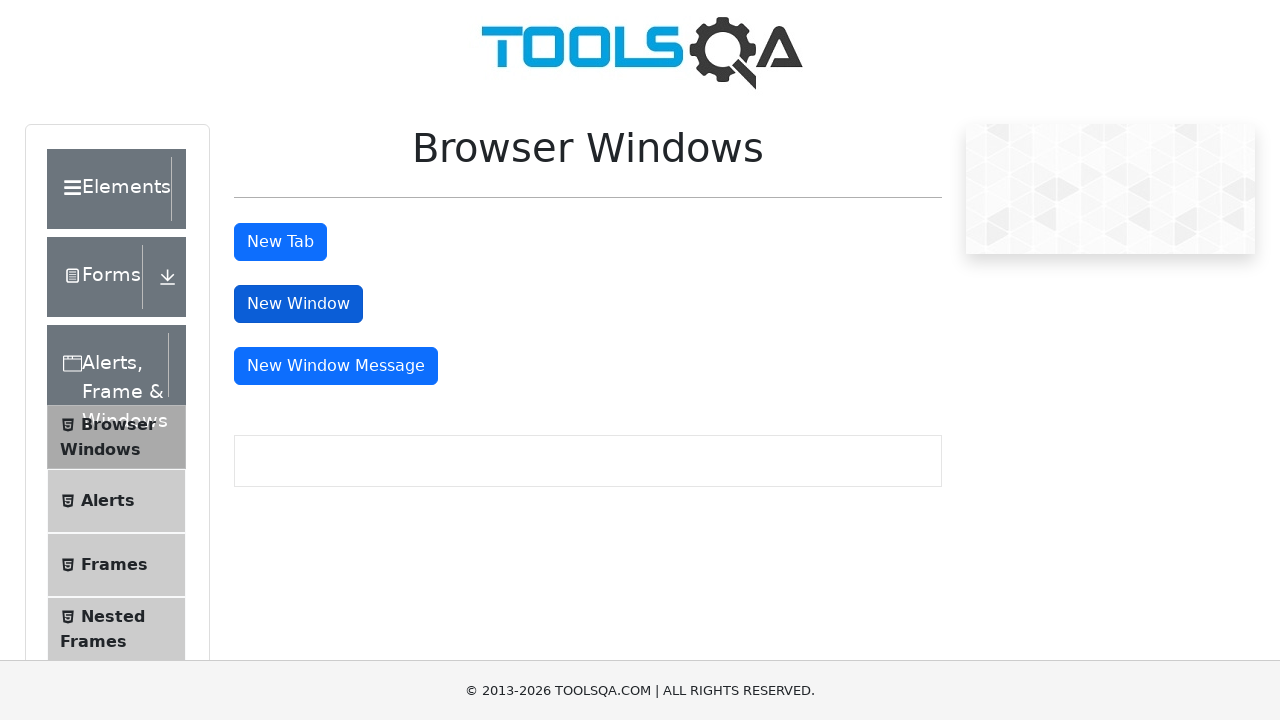

Waited for new window to load
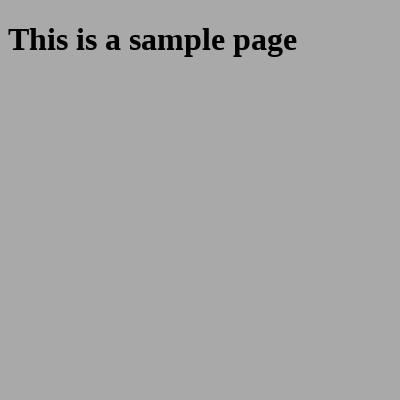

Verified new window URL is https://demoqa.com/sample
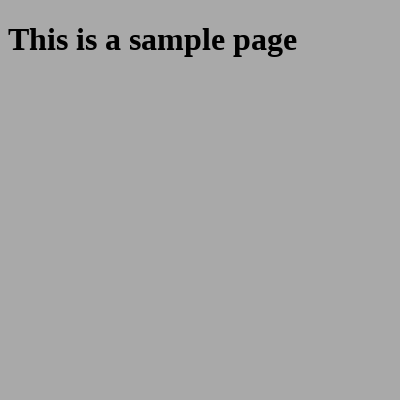

Located sample heading element in new window
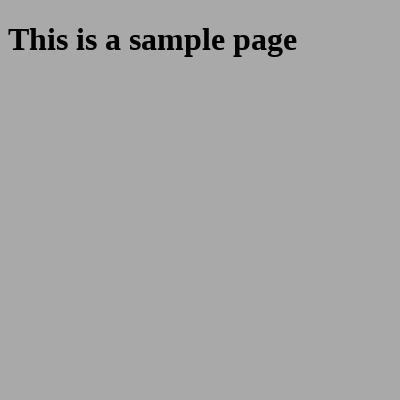

Verified headline text is 'This is a sample page'
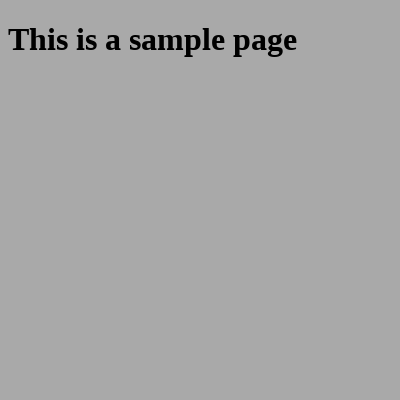

Verified original page is still accessible at https://demoqa.com/browser-windows
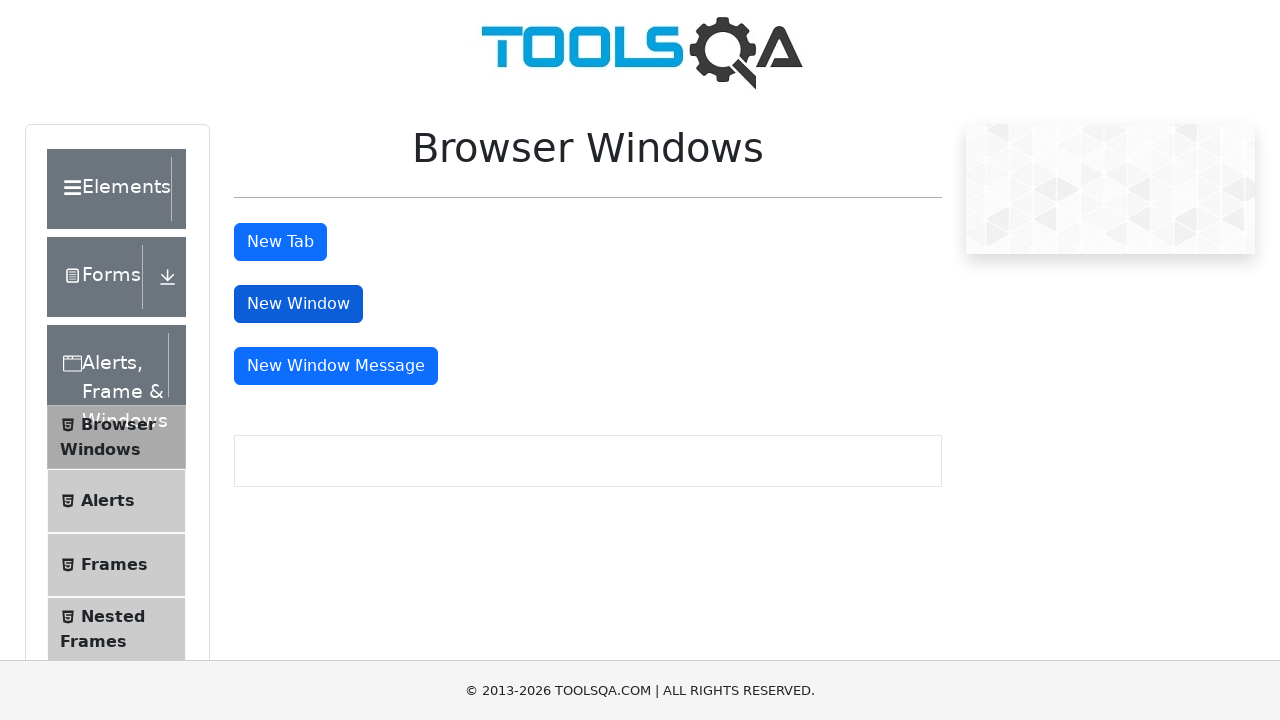

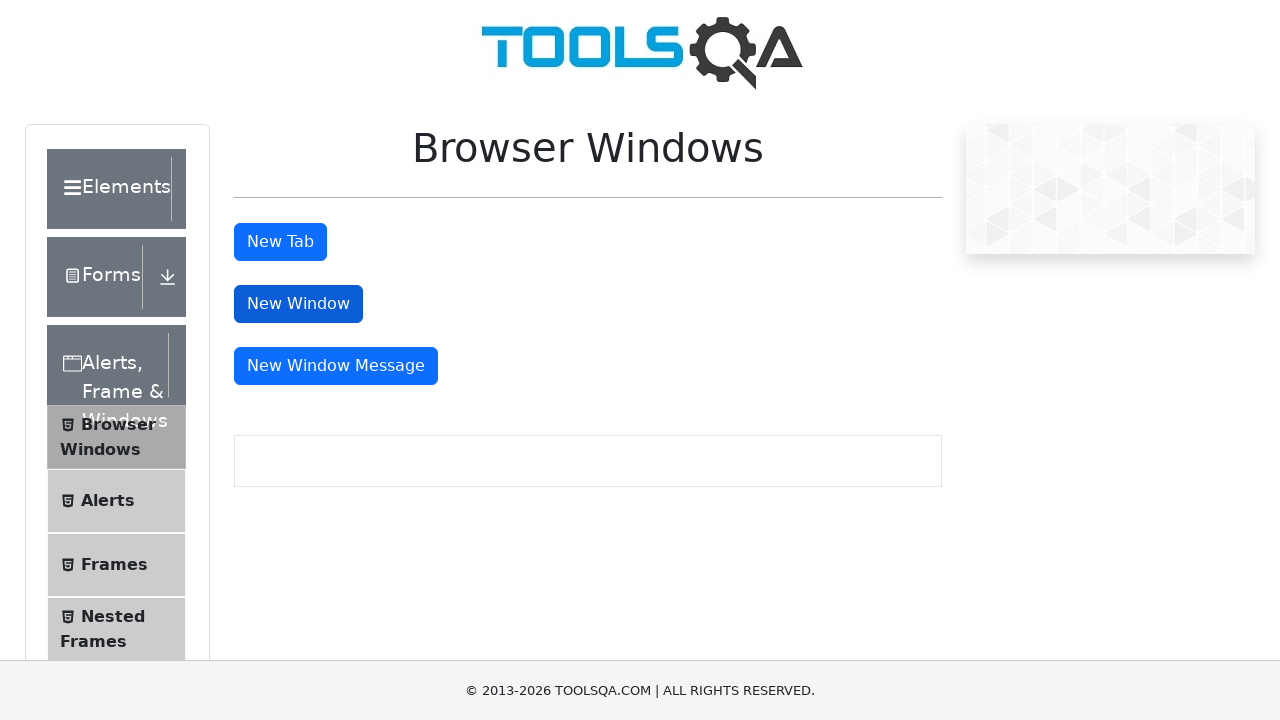